Tests dynamic loading functionality where an element is rendered after a loading bar completes, then verifies the "Hello World!" text appears

Starting URL: http://the-internet.herokuapp.com/dynamic_loading/2

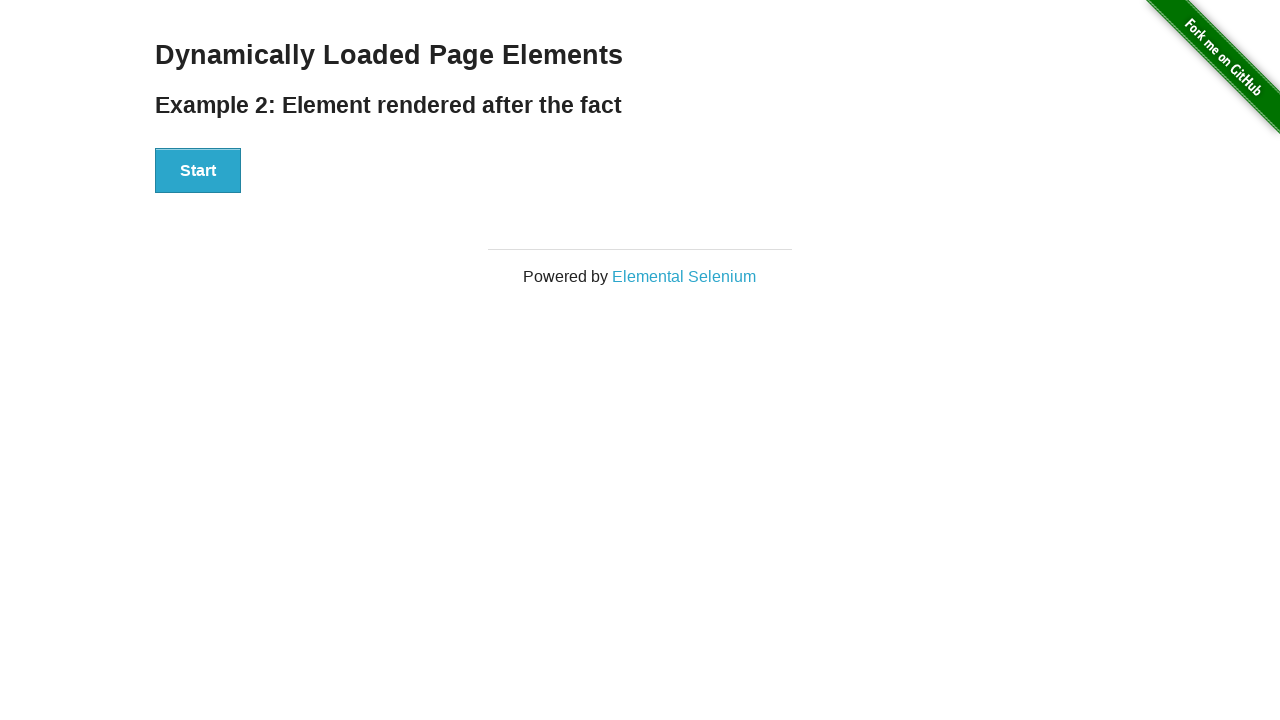

Clicked the start button to initiate dynamic loading at (198, 171) on #start button
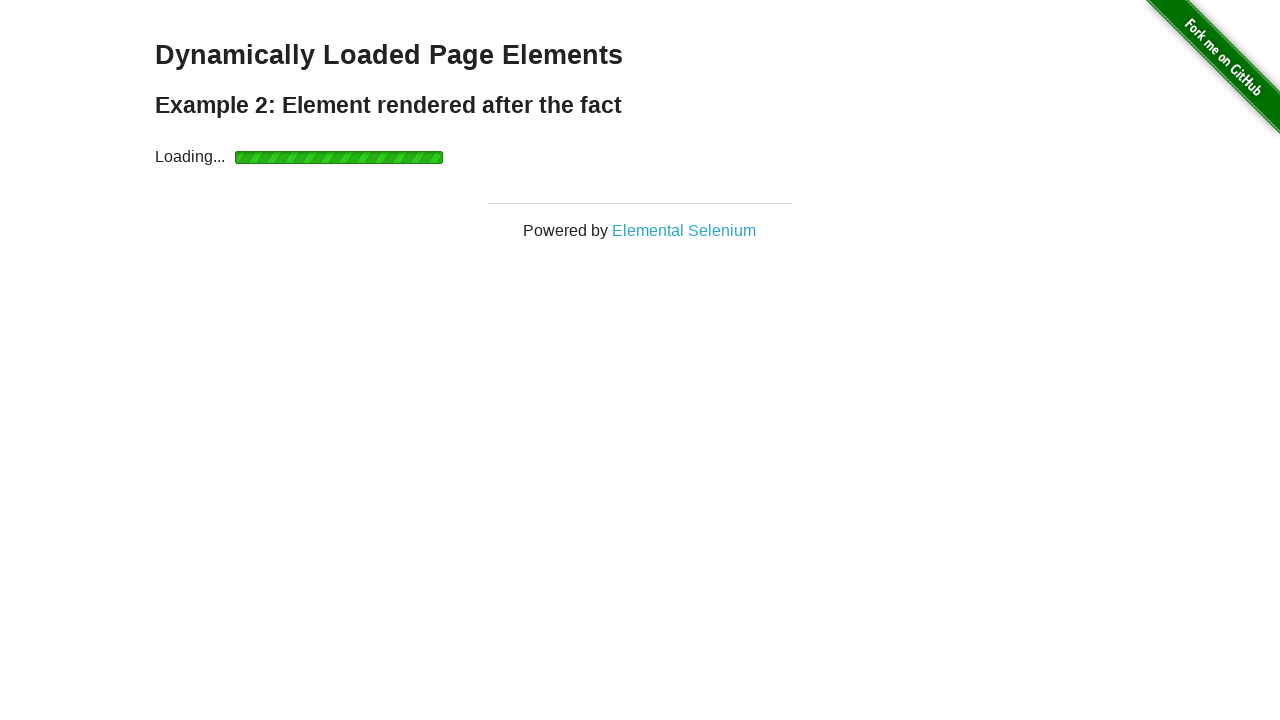

Loading bar completed and finish element became visible
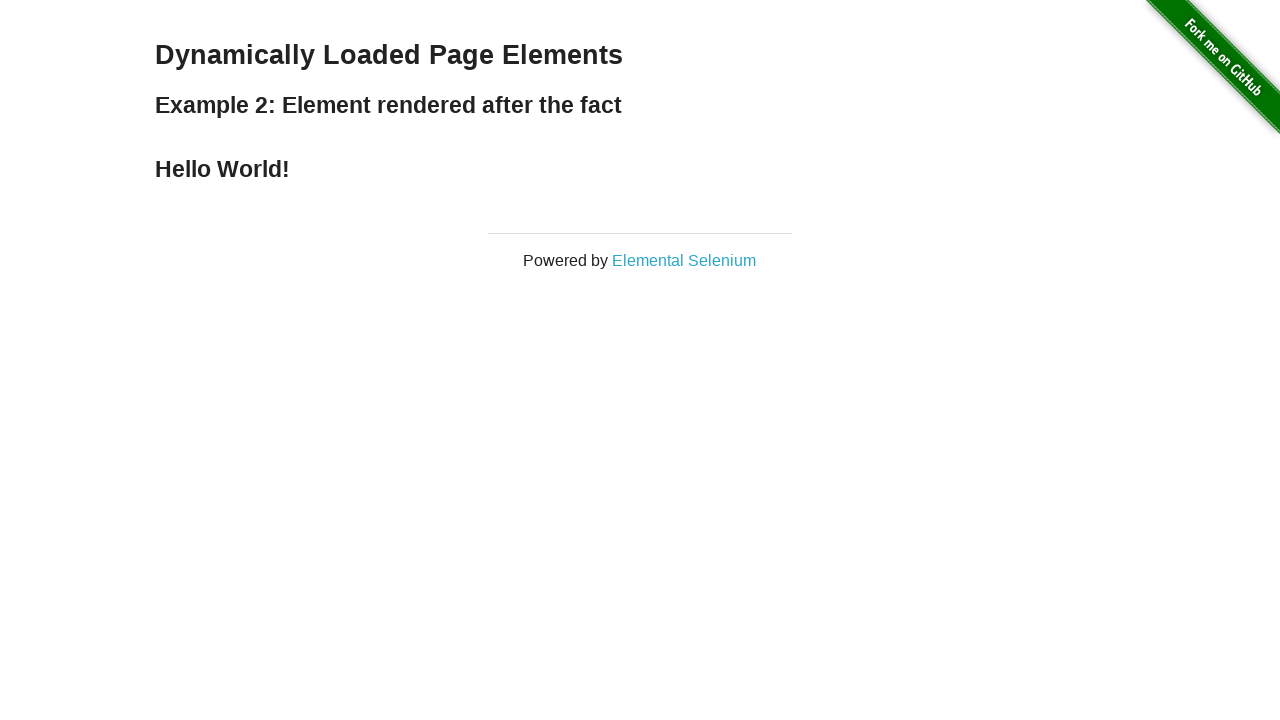

Verified 'Hello World!' text appears in the finish element
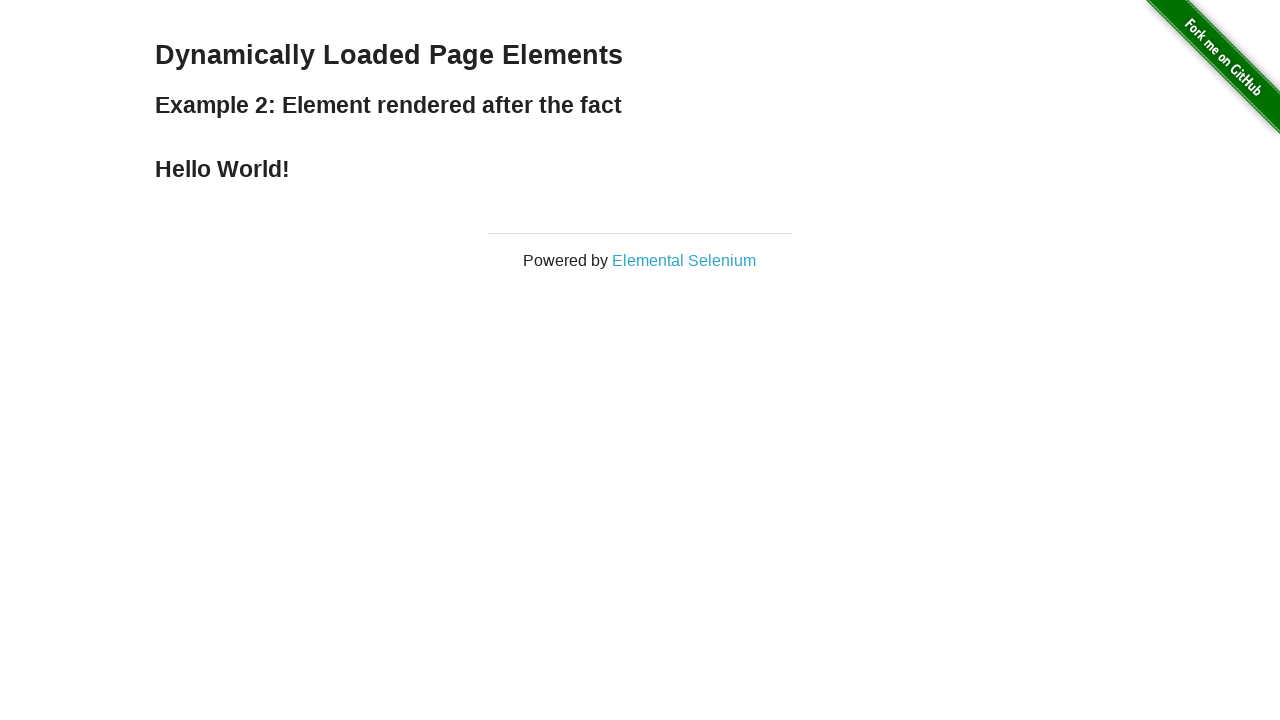

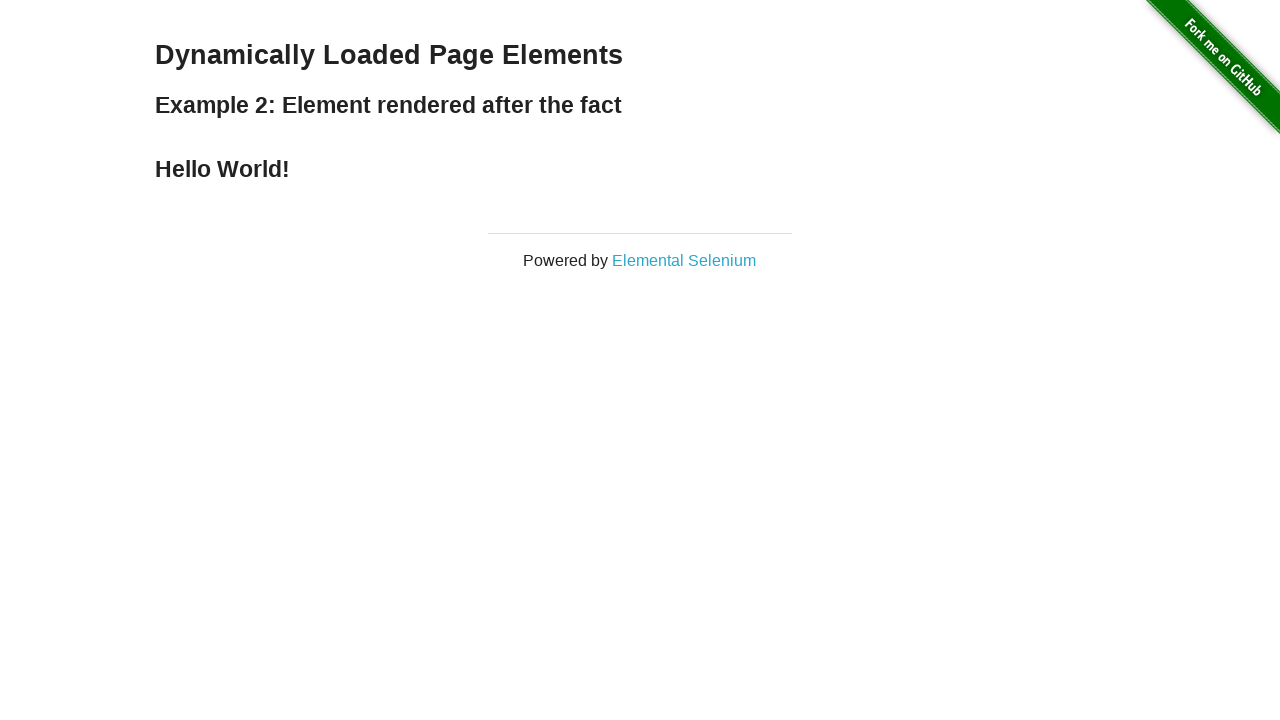